Navigates to W3Schools documentation page and scrolls down to the Browser Support section

Starting URL: https://www.w3schools.com/jsref/met_document_getelementbyid.asp

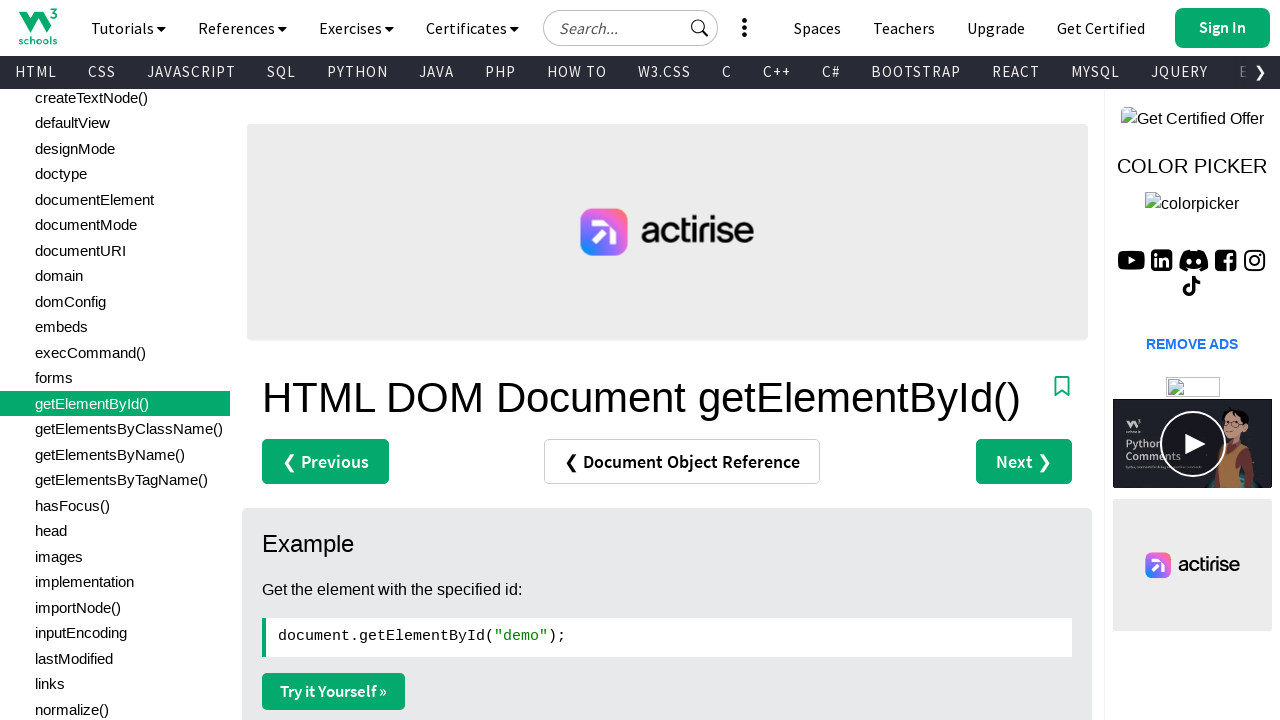

Navigated to W3Schools document.getElementById() reference page
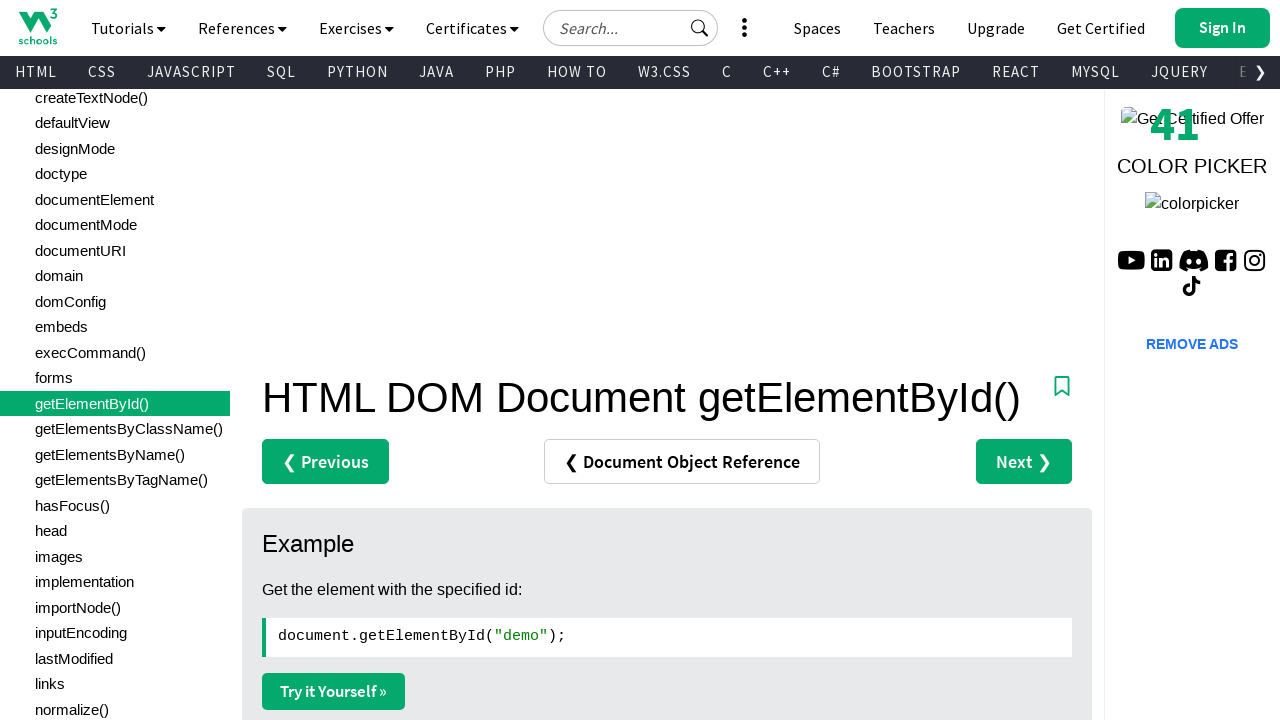

Located Browser Support heading element
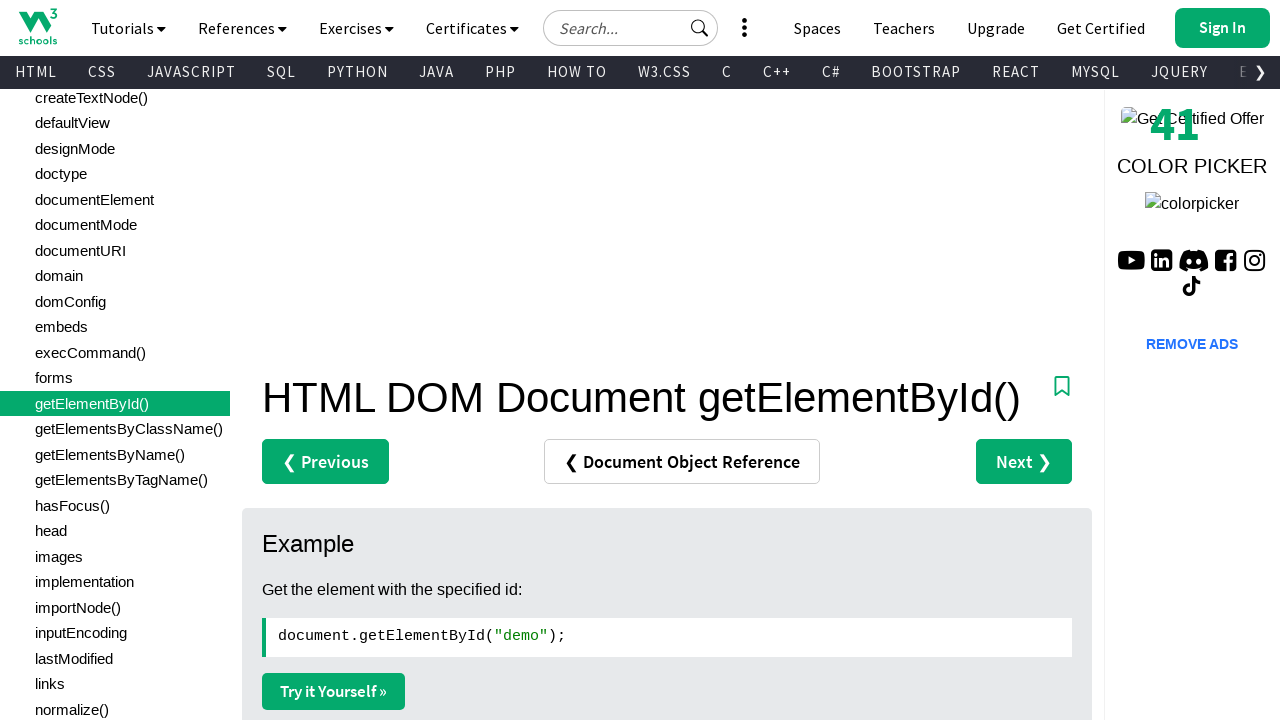

Scrolled down to Browser Support section
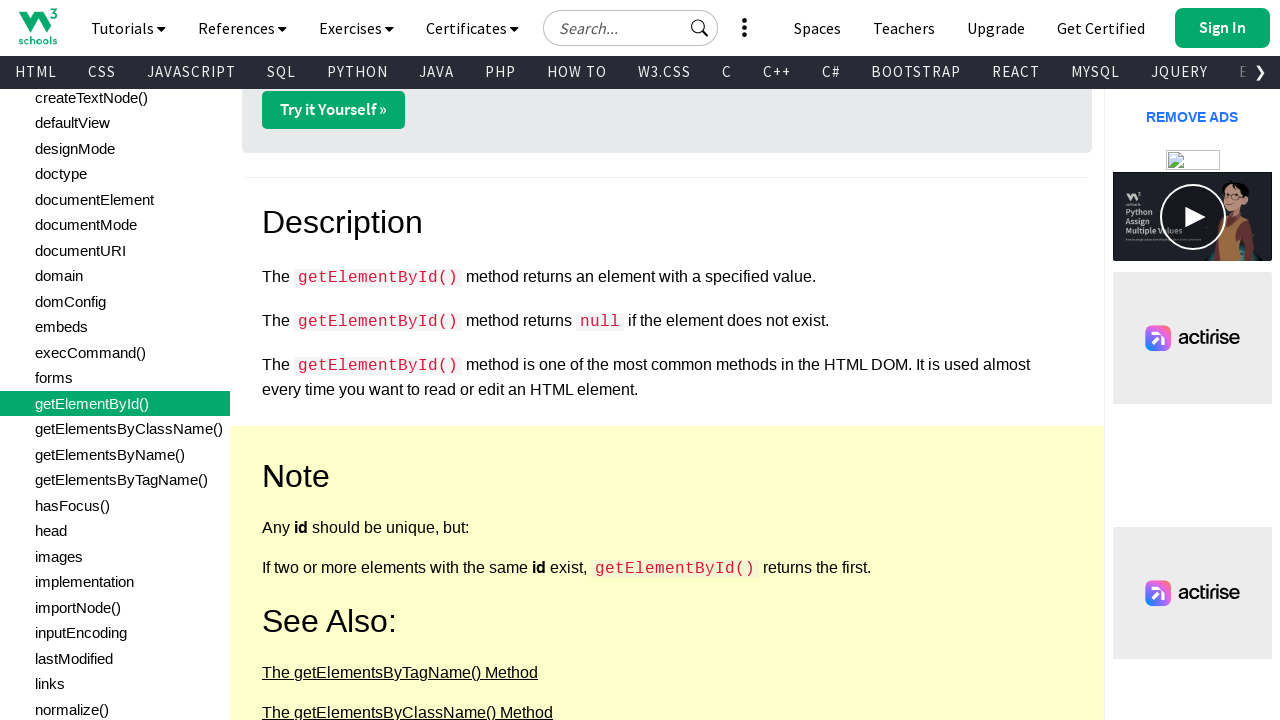

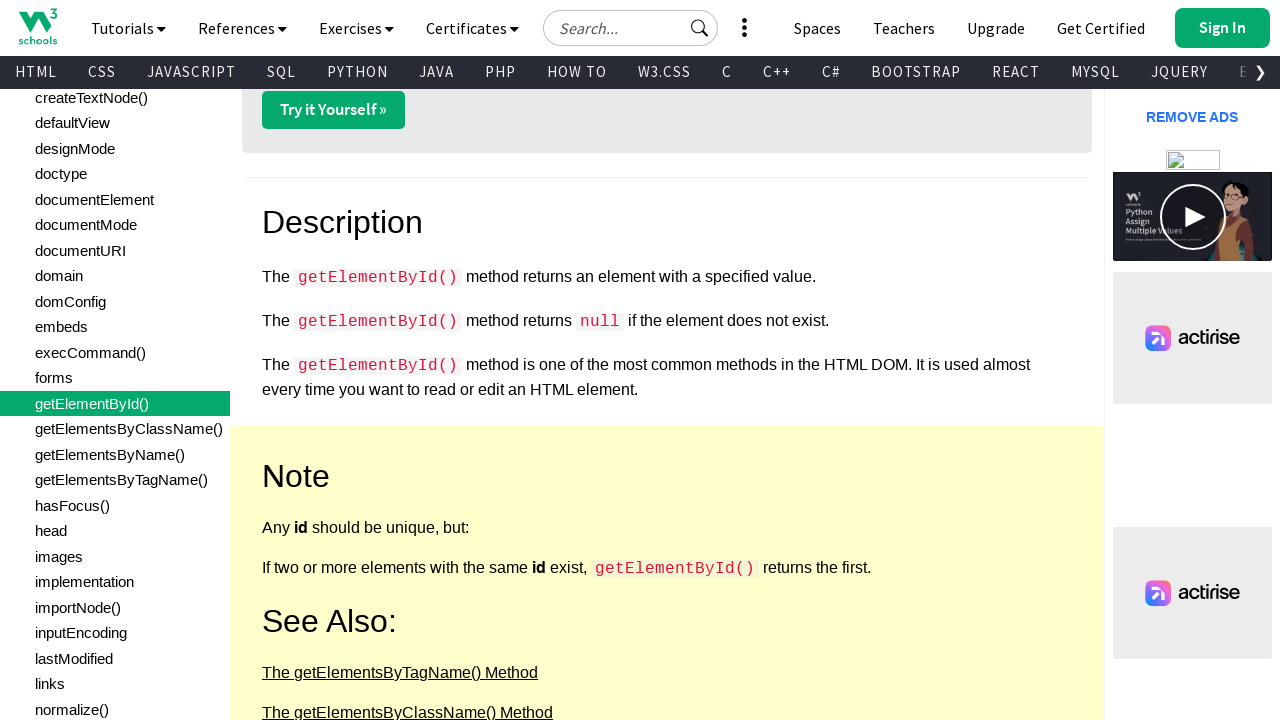